Navigates to chess.com and verifies the URL is correct

Starting URL: https://chess.com

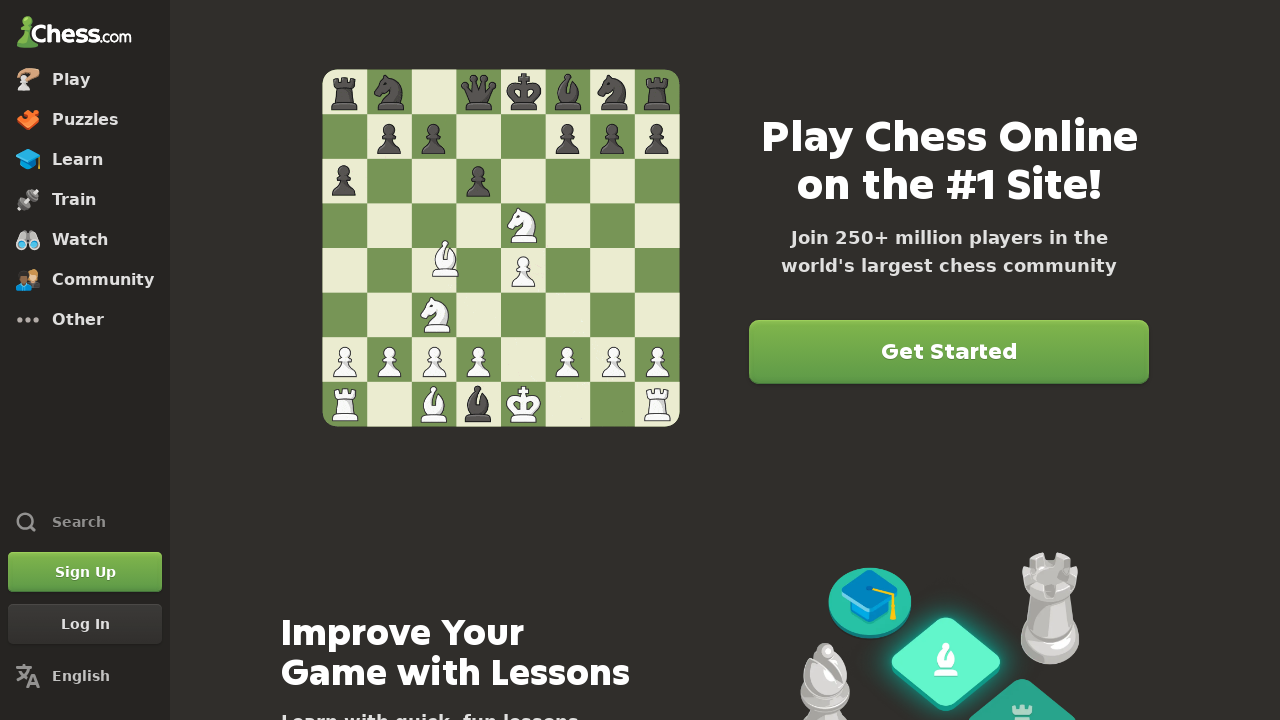

Navigated to https://chess.com
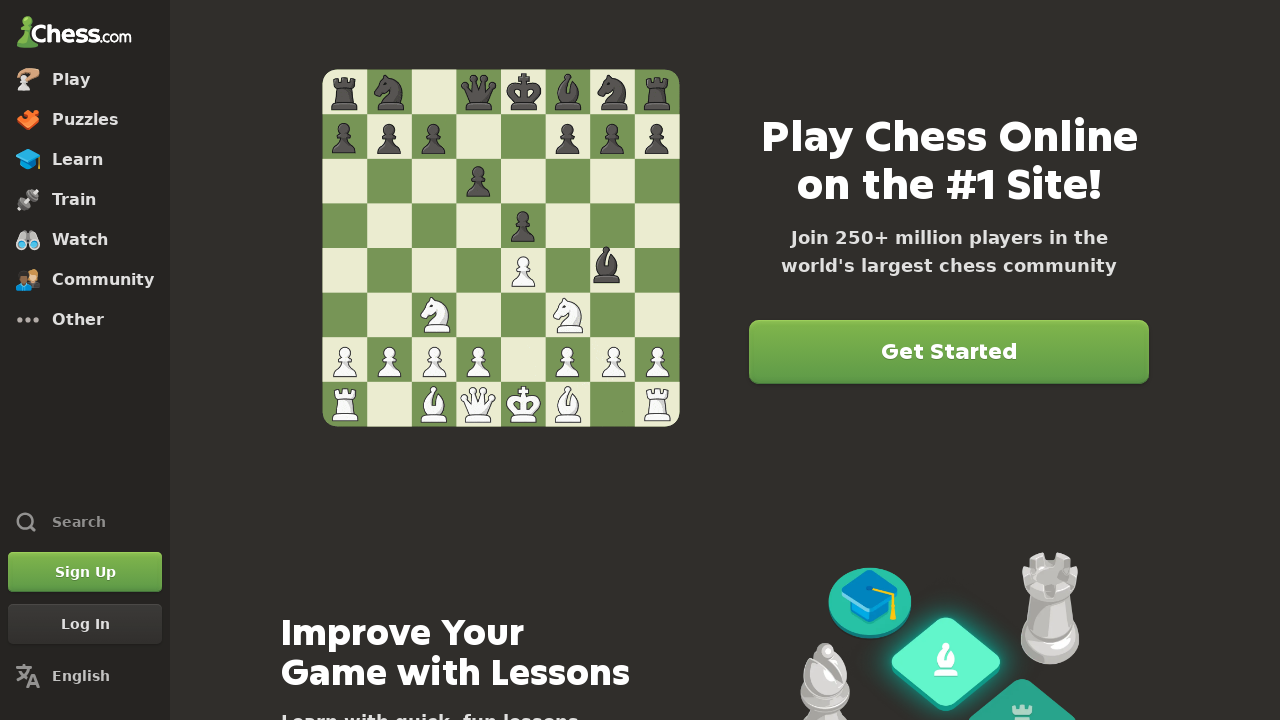

Verified URL is https://www.chess.com/
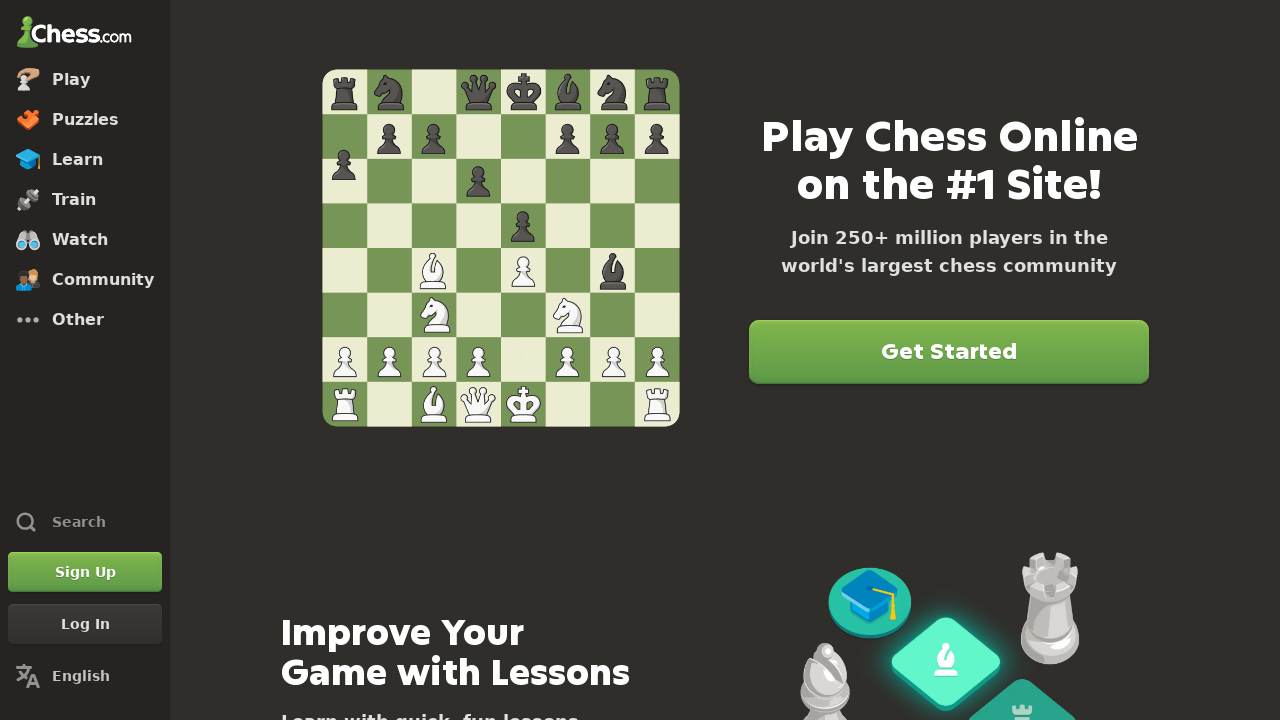

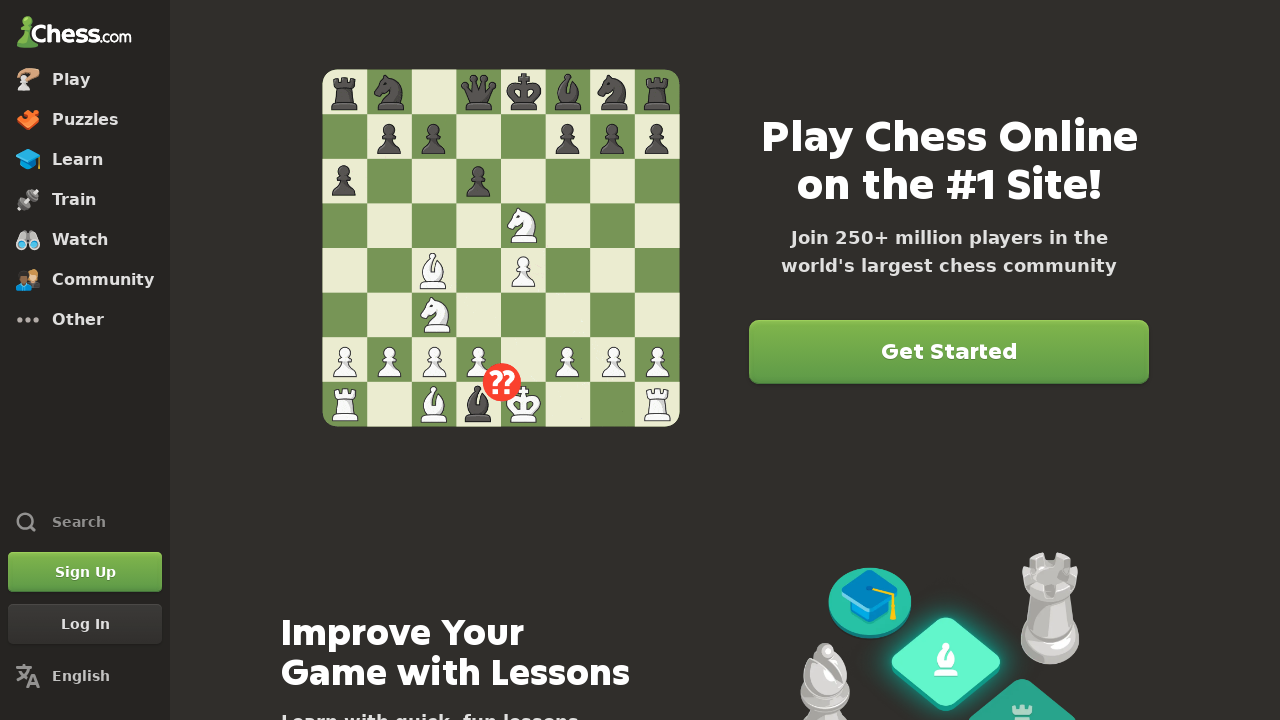